Tests an e-commerce checkout flow by adding specific items (Brocolli, Cucumber, Tomato, Brinjal) to cart, proceeding to checkout, applying a promo code, and verifying the promo code is applied successfully.

Starting URL: https://rahulshettyacademy.com/seleniumPractise/#/

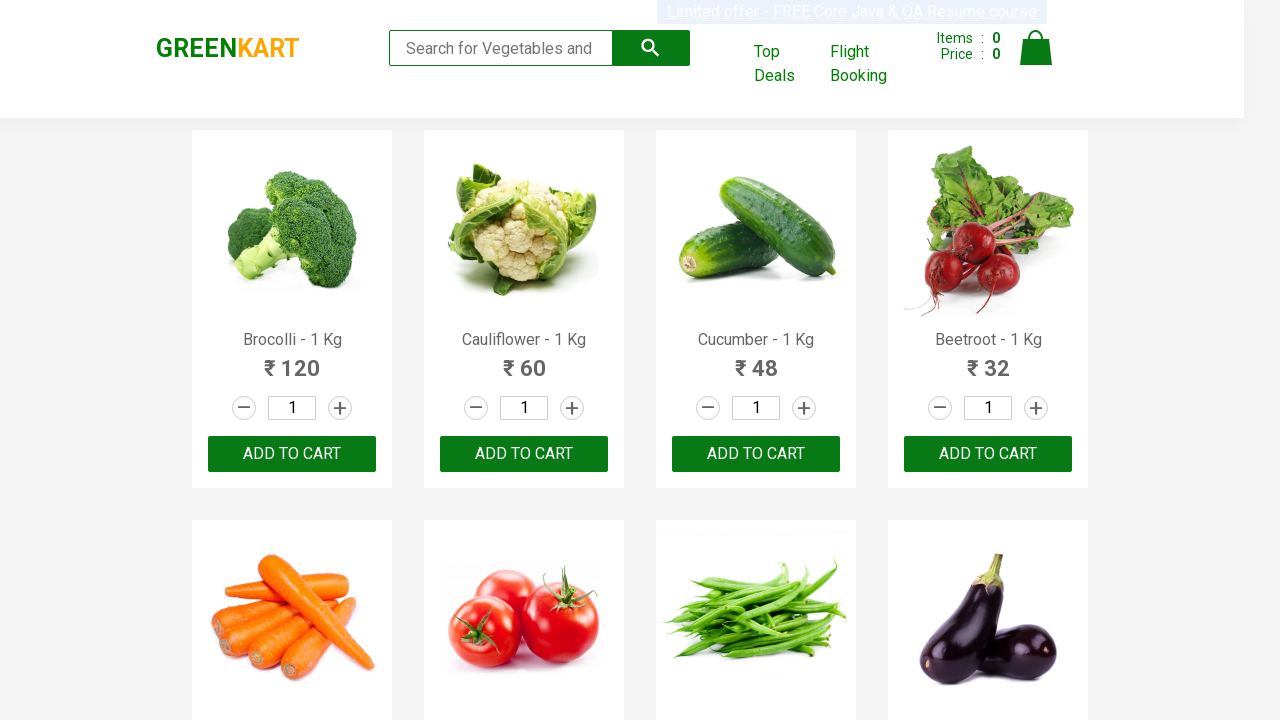

Waited for product list to load
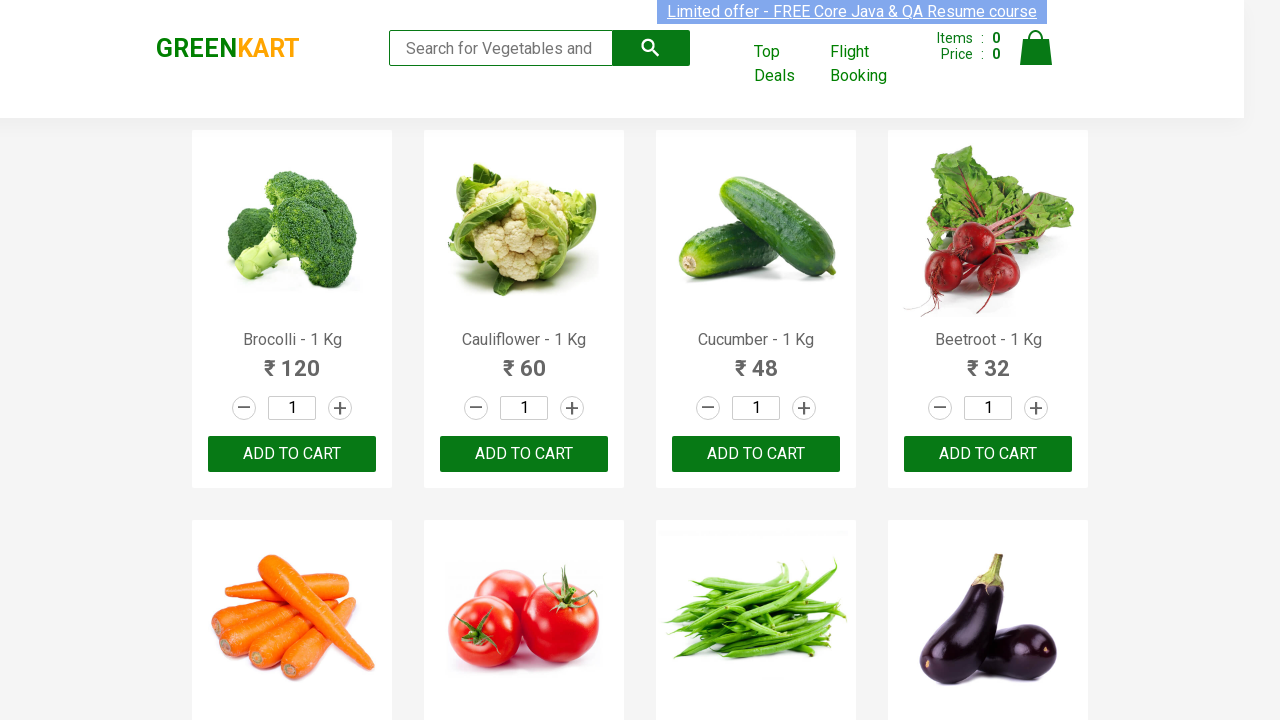

Retrieved all product names from the page
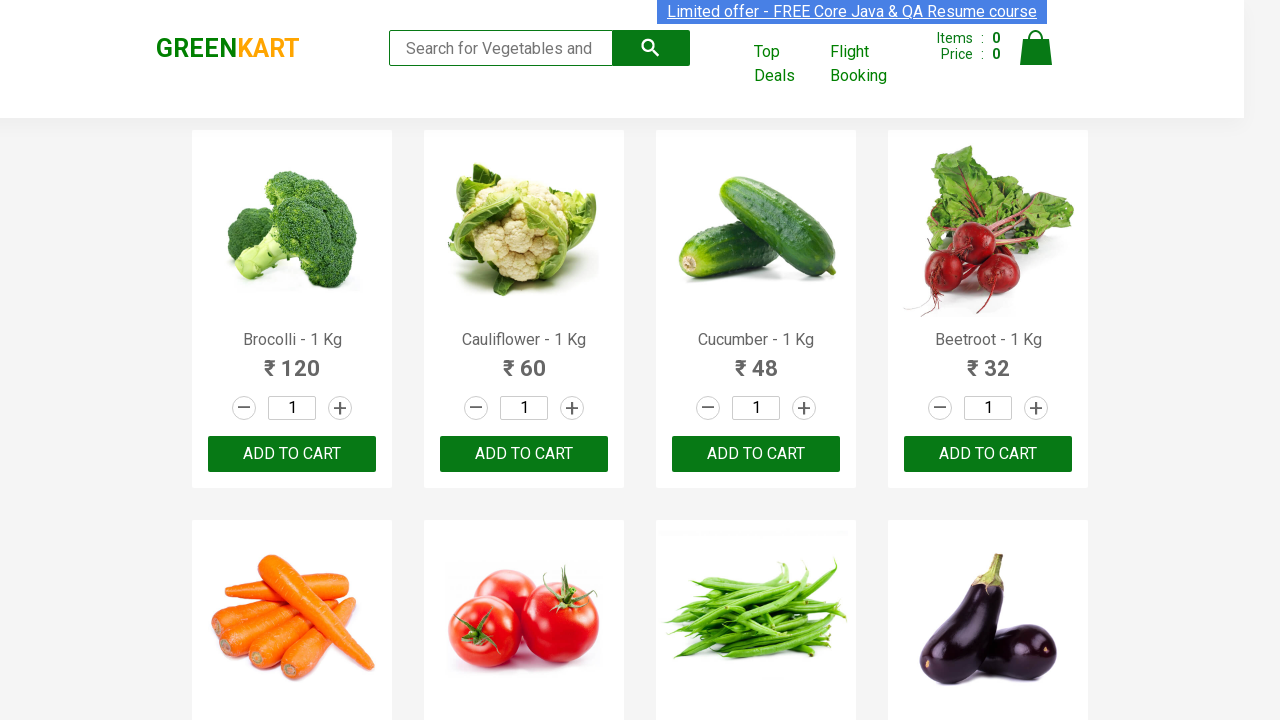

Retrieved all 'Add to Cart' buttons
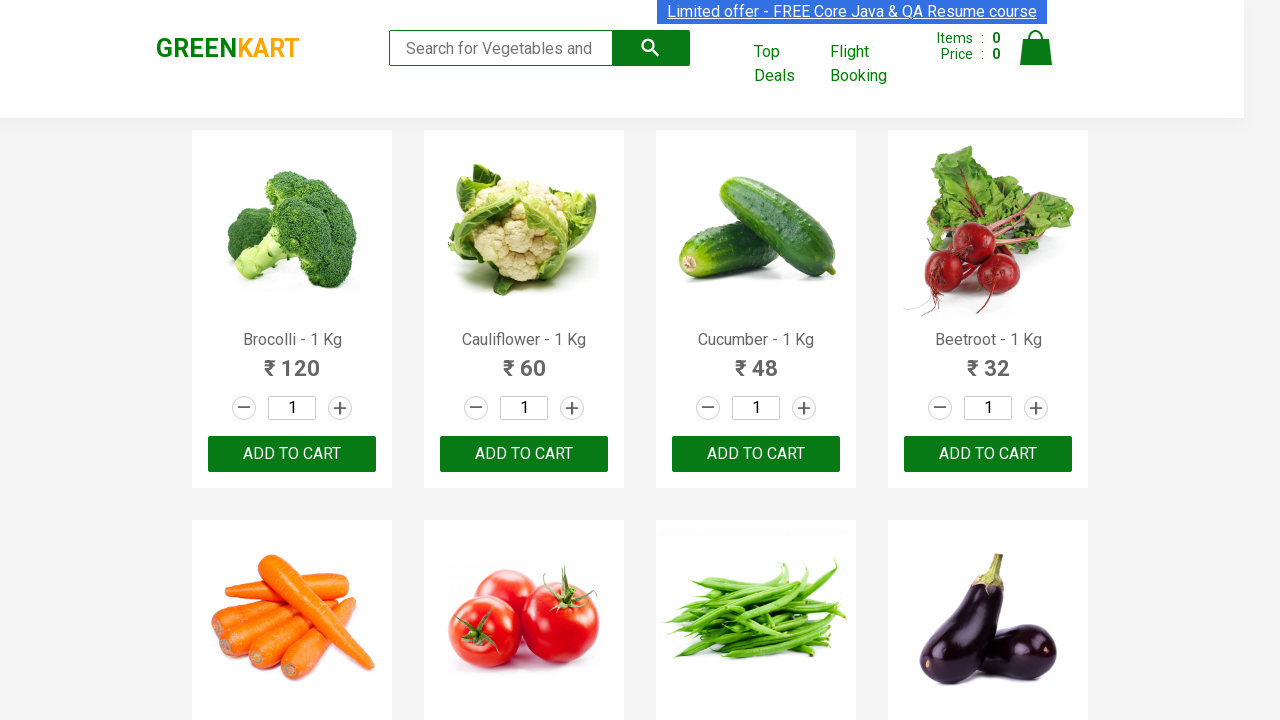

Added 'Brocolli' to cart at (292, 454) on xpath=//div[@class='product-action']/button >> nth=0
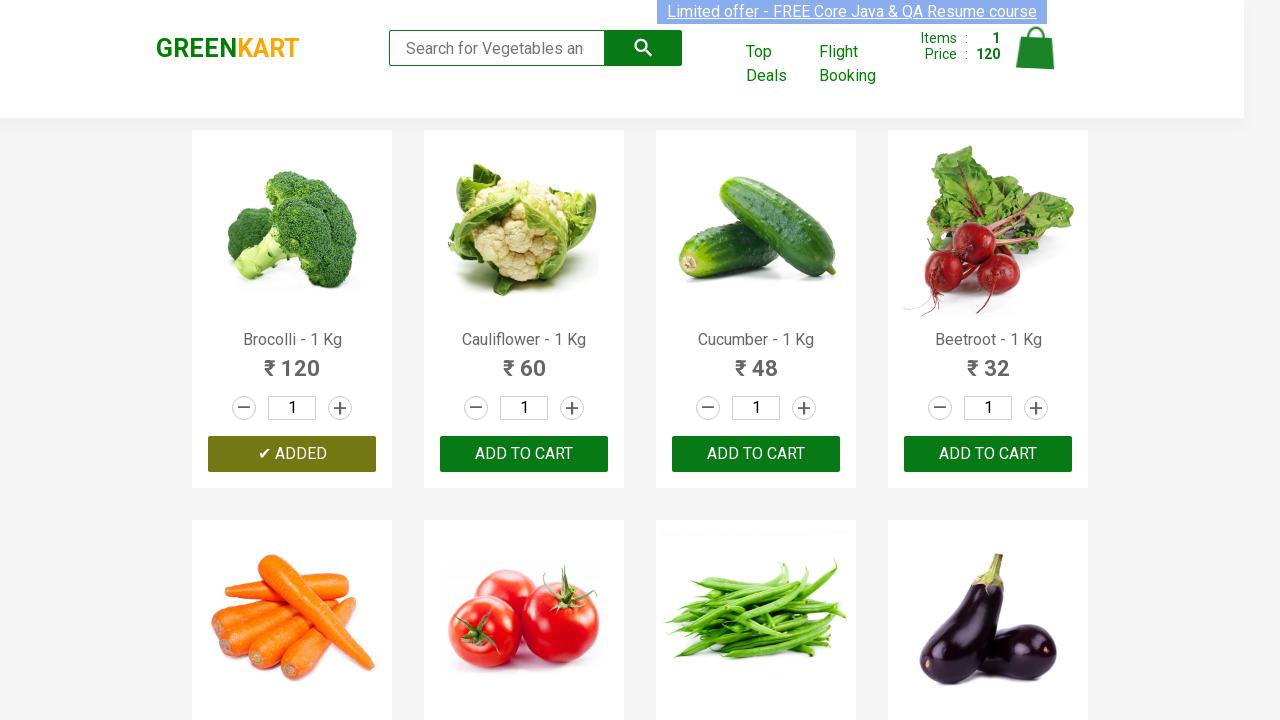

Added 'Cucumber' to cart at (756, 454) on xpath=//div[@class='product-action']/button >> nth=2
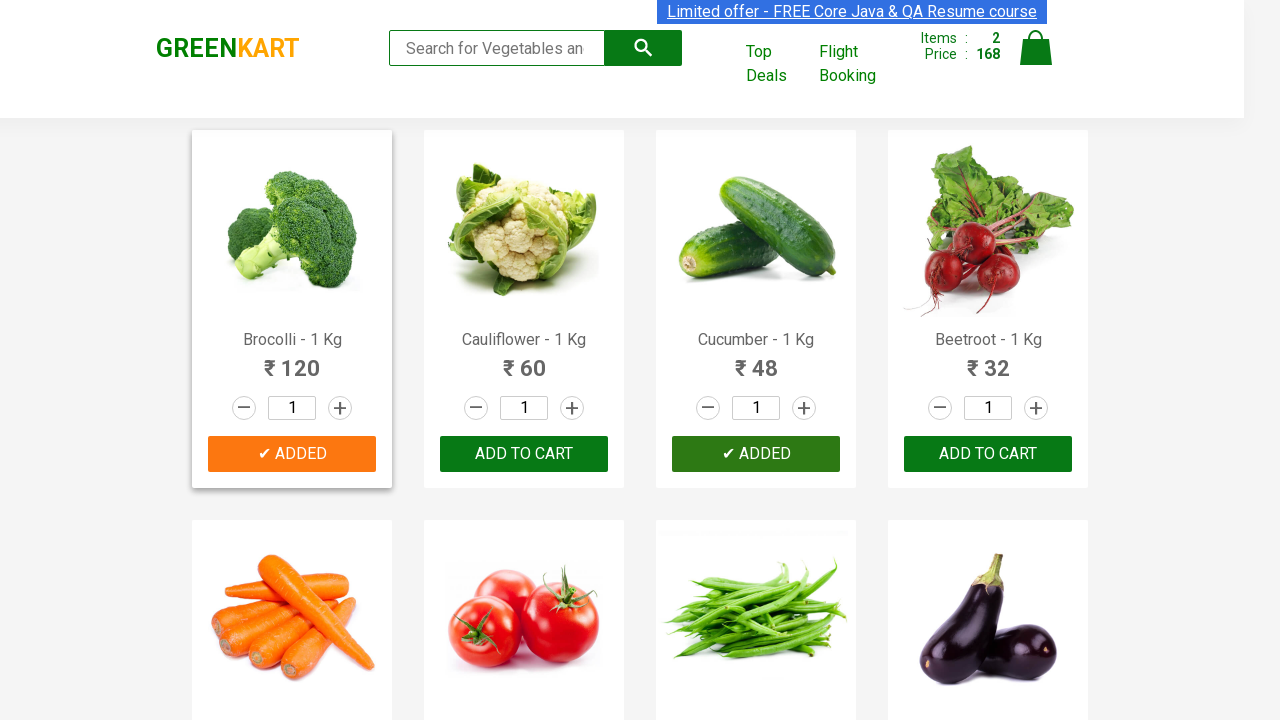

Added 'Tomato' to cart at (524, 360) on xpath=//div[@class='product-action']/button >> nth=5
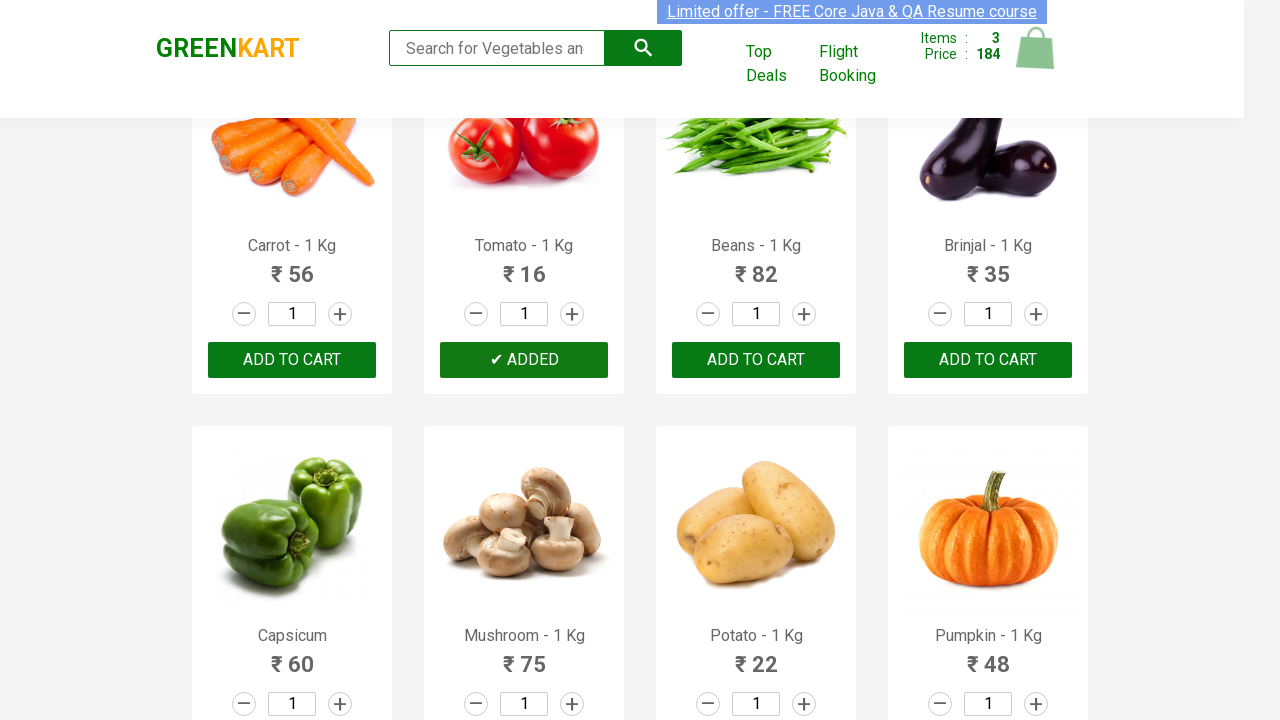

Added 'Brinjal' to cart at (988, 360) on xpath=//div[@class='product-action']/button >> nth=7
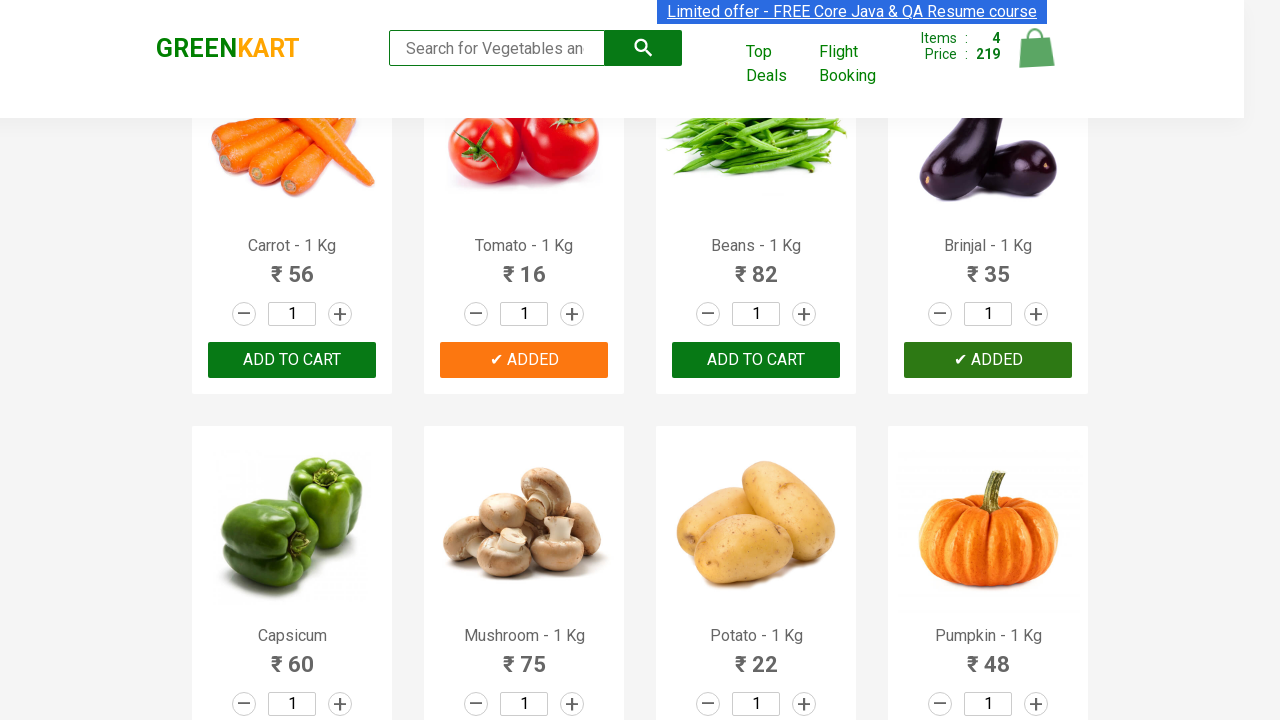

Clicked on cart icon to view cart at (1036, 48) on img[alt='Cart']
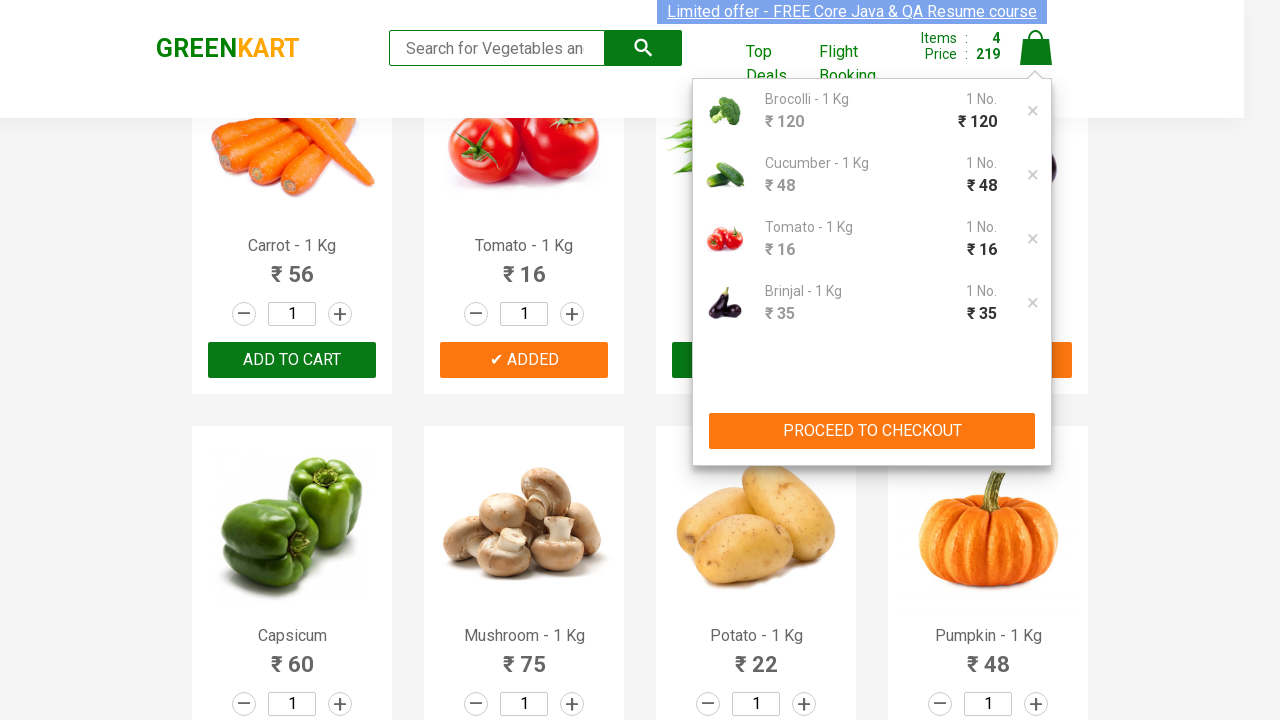

Clicked 'PROCEED TO CHECKOUT' button at (872, 431) on xpath=//button[text()='PROCEED TO CHECKOUT']
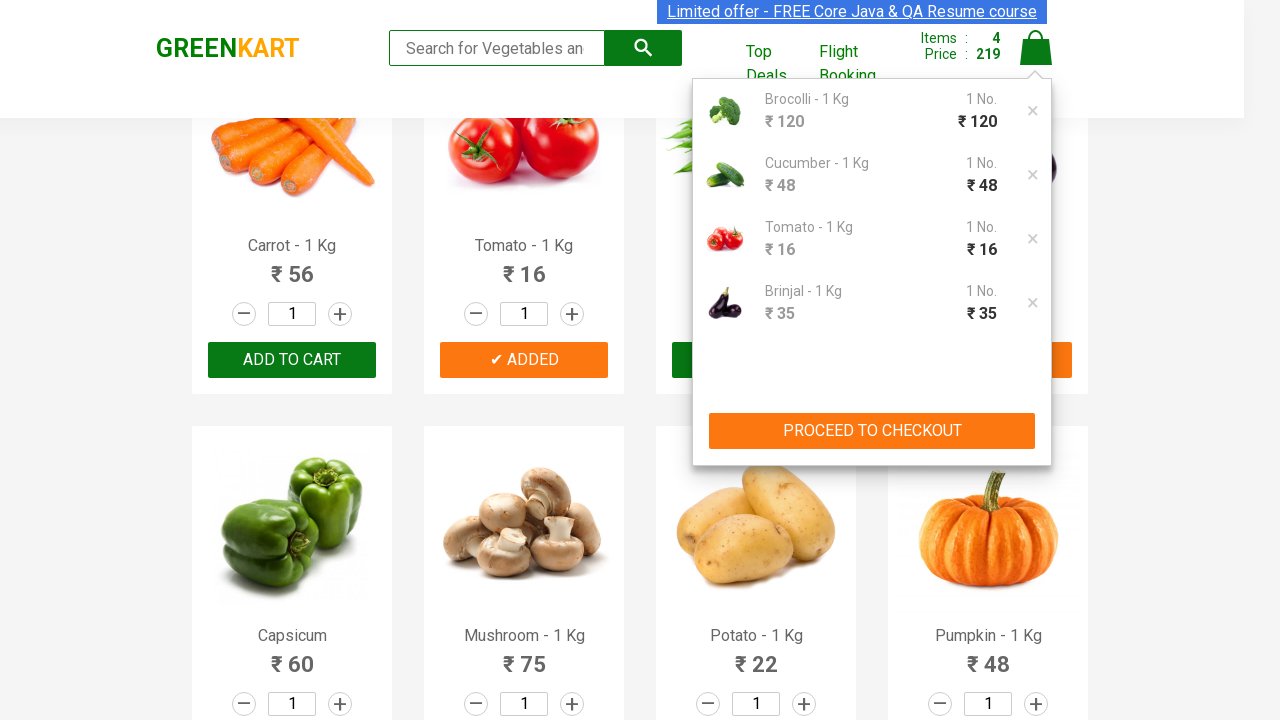

Promo code input field loaded
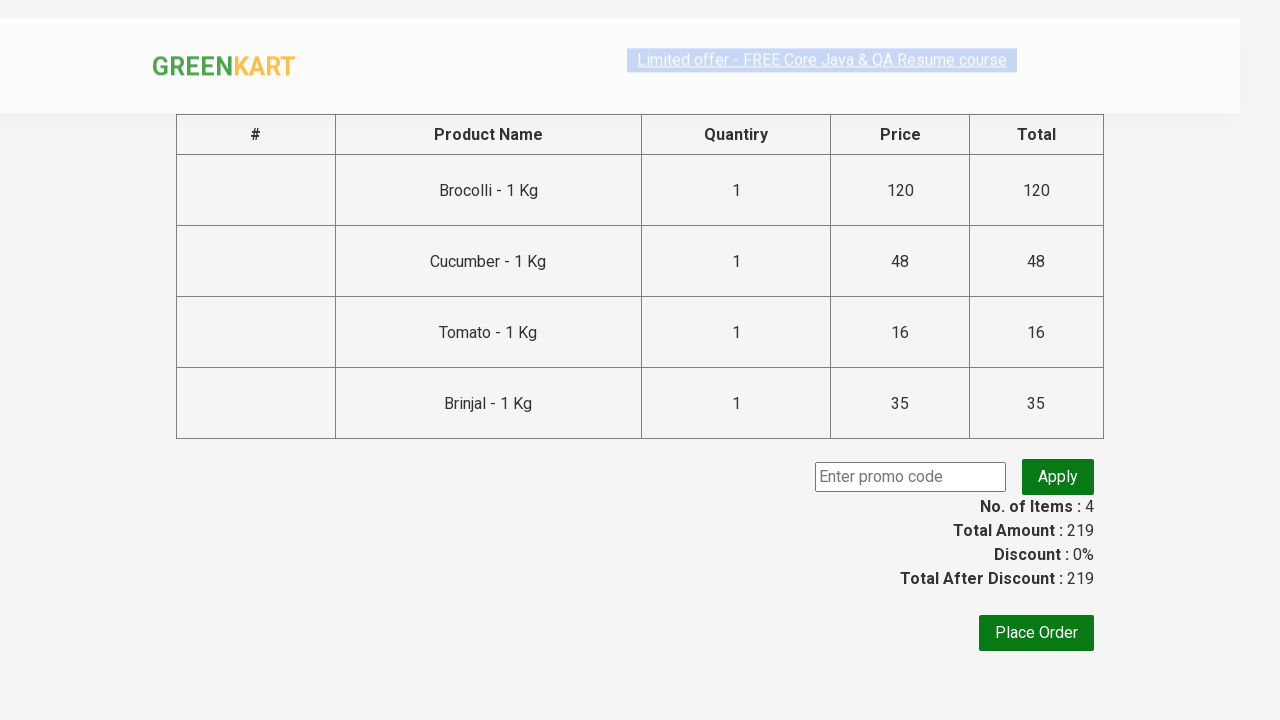

Entered promo code 'rahulshettyacademy' on input[placeholder='Enter promo code']
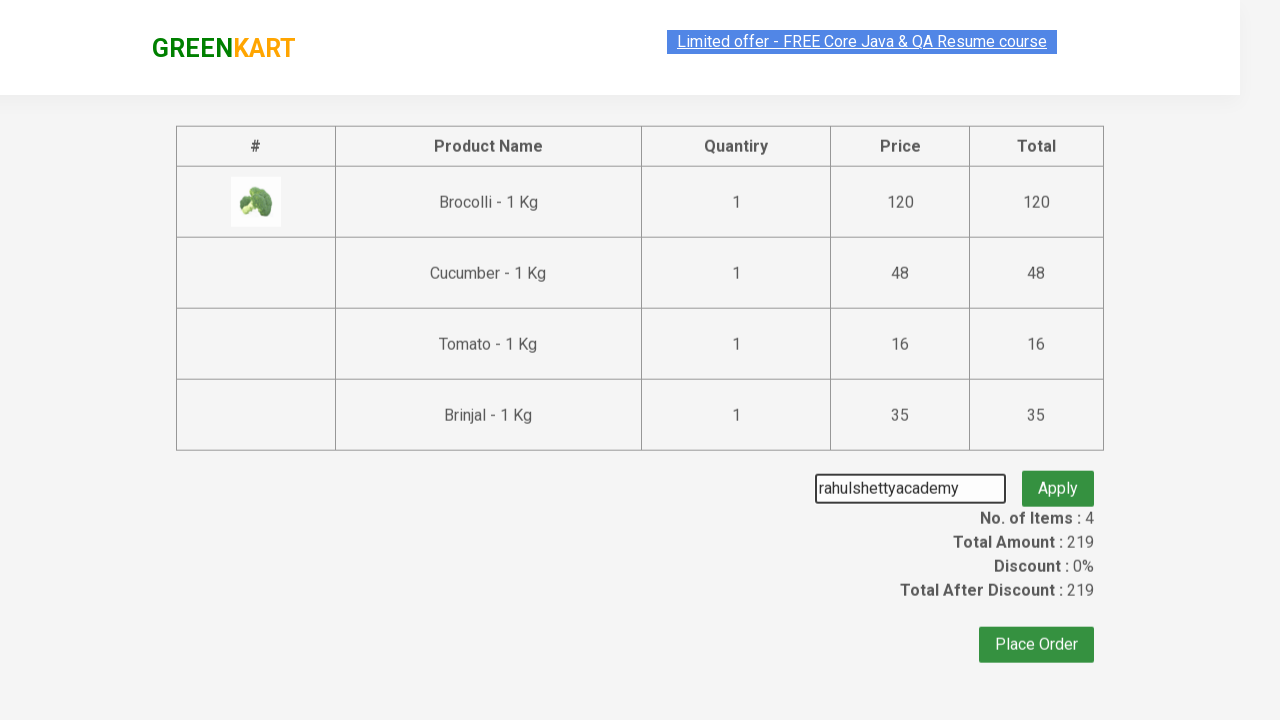

Clicked apply promo code button at (1058, 477) on button.promoBtn
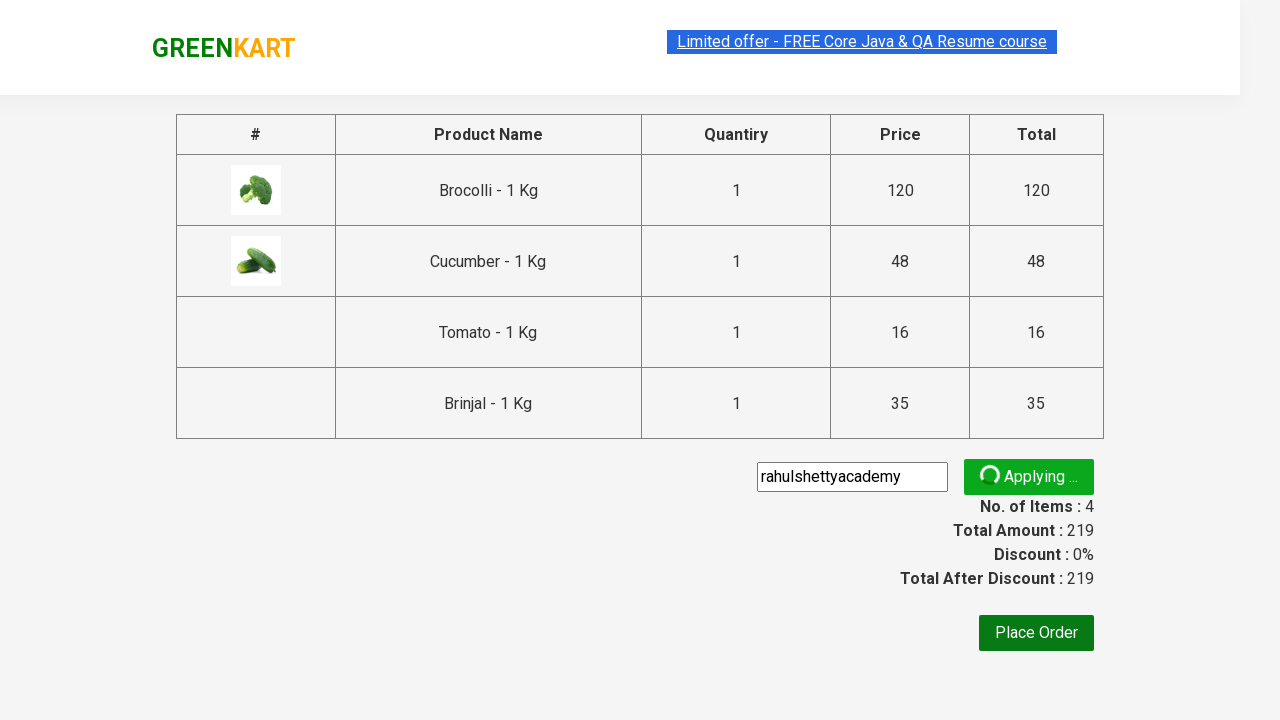

Promo code applied successfully - confirmation message displayed
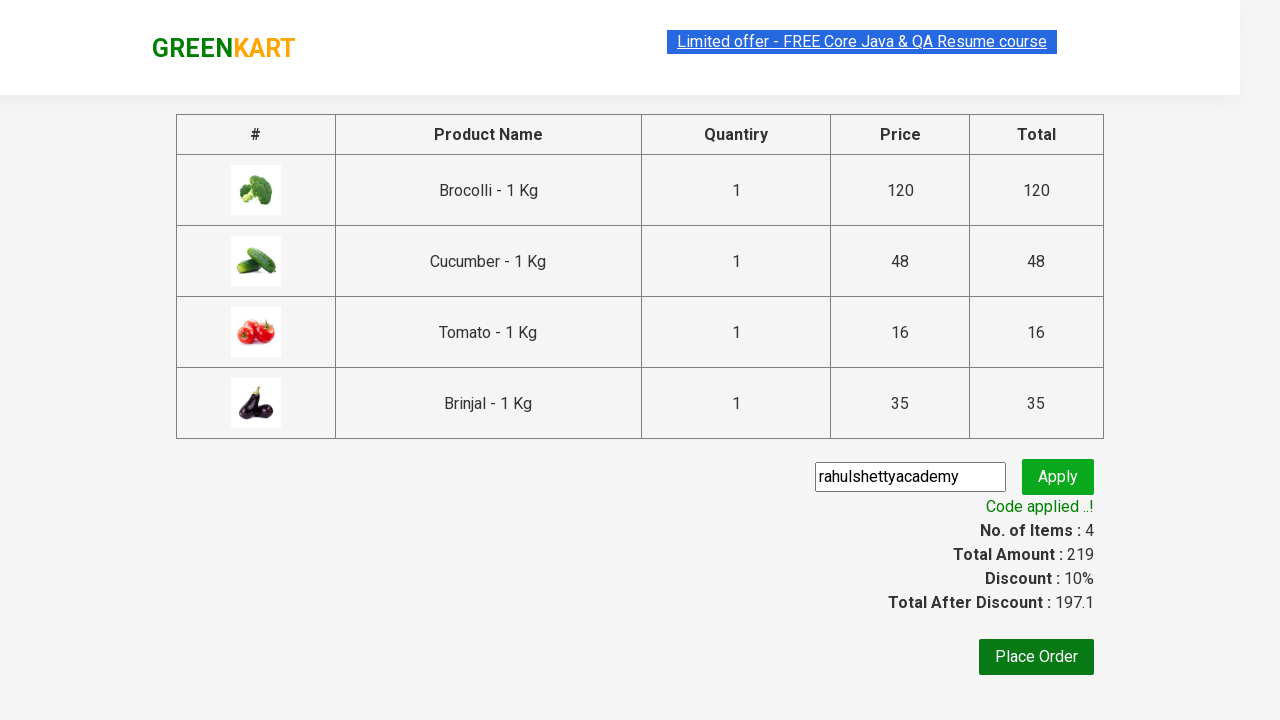

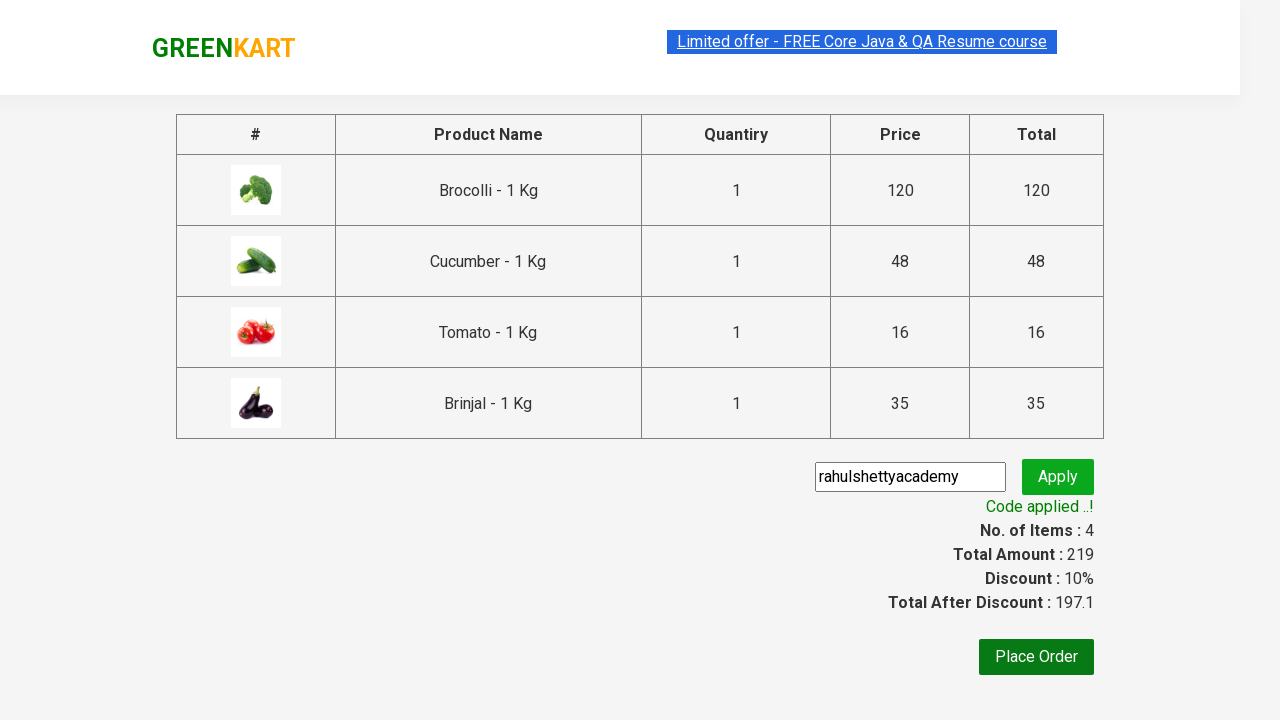